Tests dropdown and checkbox interactions on a flight booking practice page by selecting senior citizen discount, incrementing passenger count, and selecting trip type options.

Starting URL: https://rahulshettyacademy.com/dropdownsPractise/

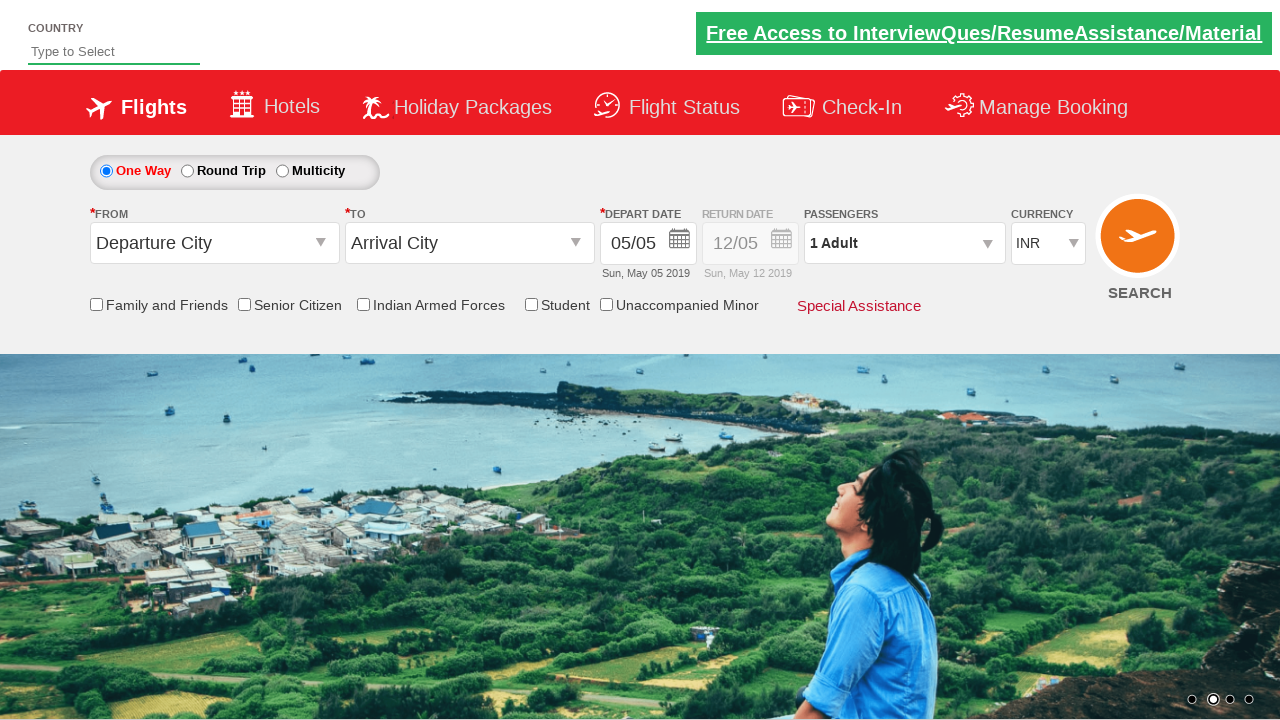

Clicked senior citizen discount checkbox at (244, 304) on input[id*='SeniorCitizenDiscount']
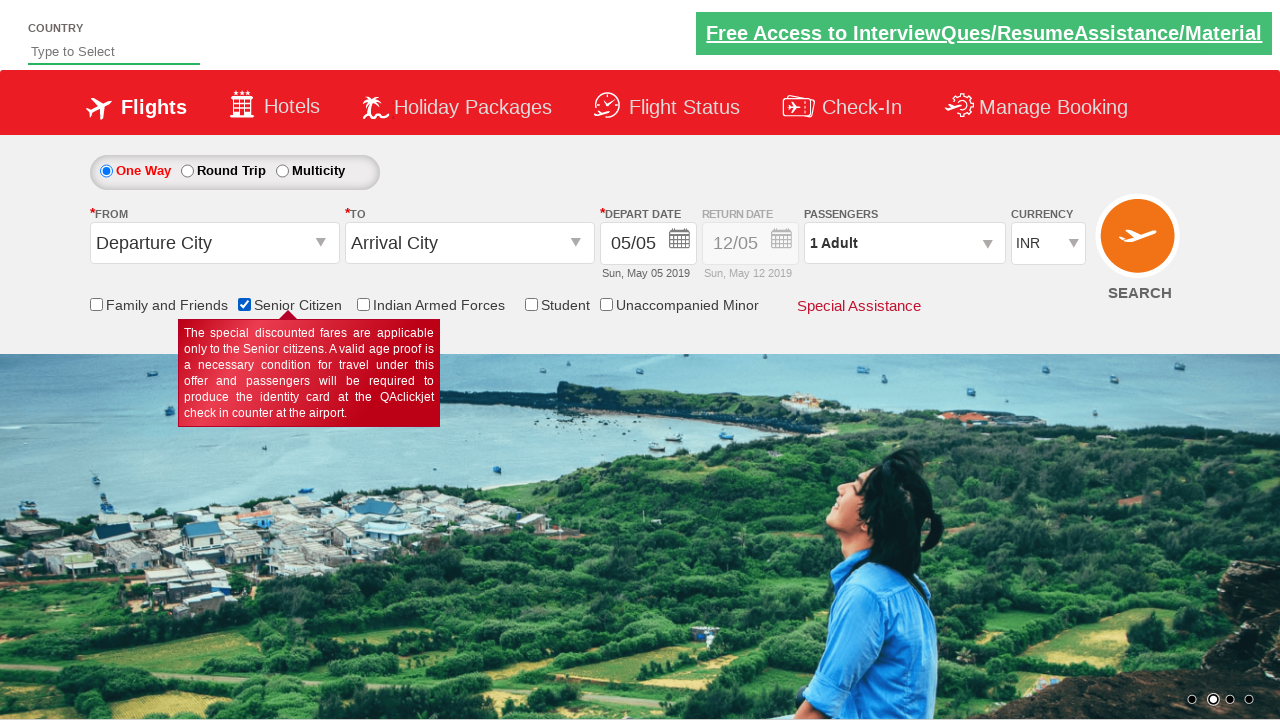

Clicked to open passenger info dropdown at (904, 243) on #divpaxinfo
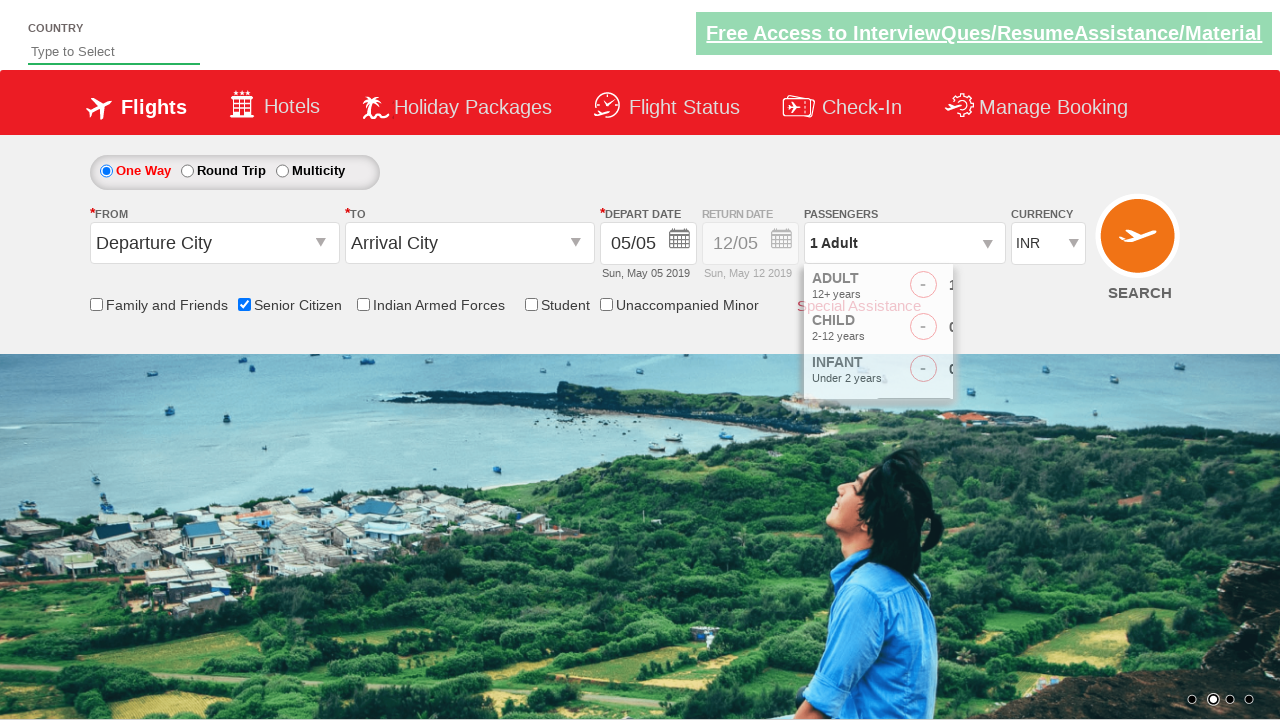

Waited for dropdown to open
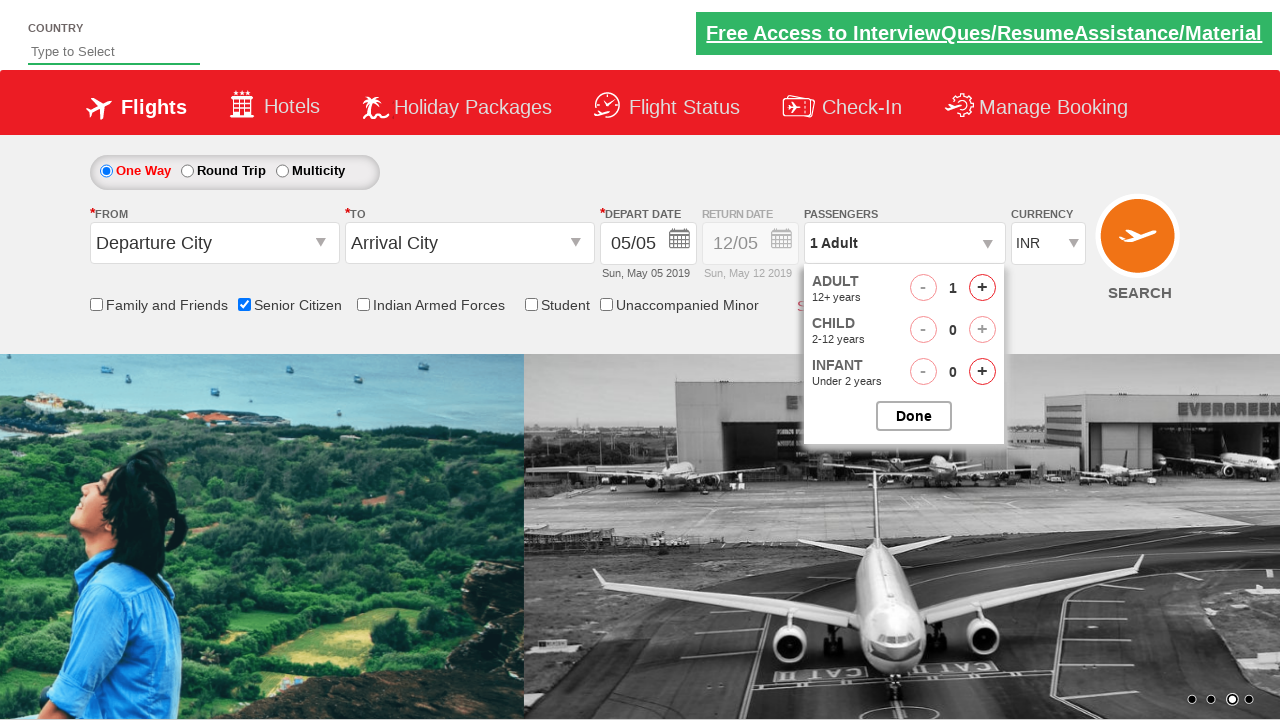

Incremented adult passenger count (iteration 1/4) at (982, 288) on #hrefIncAdt
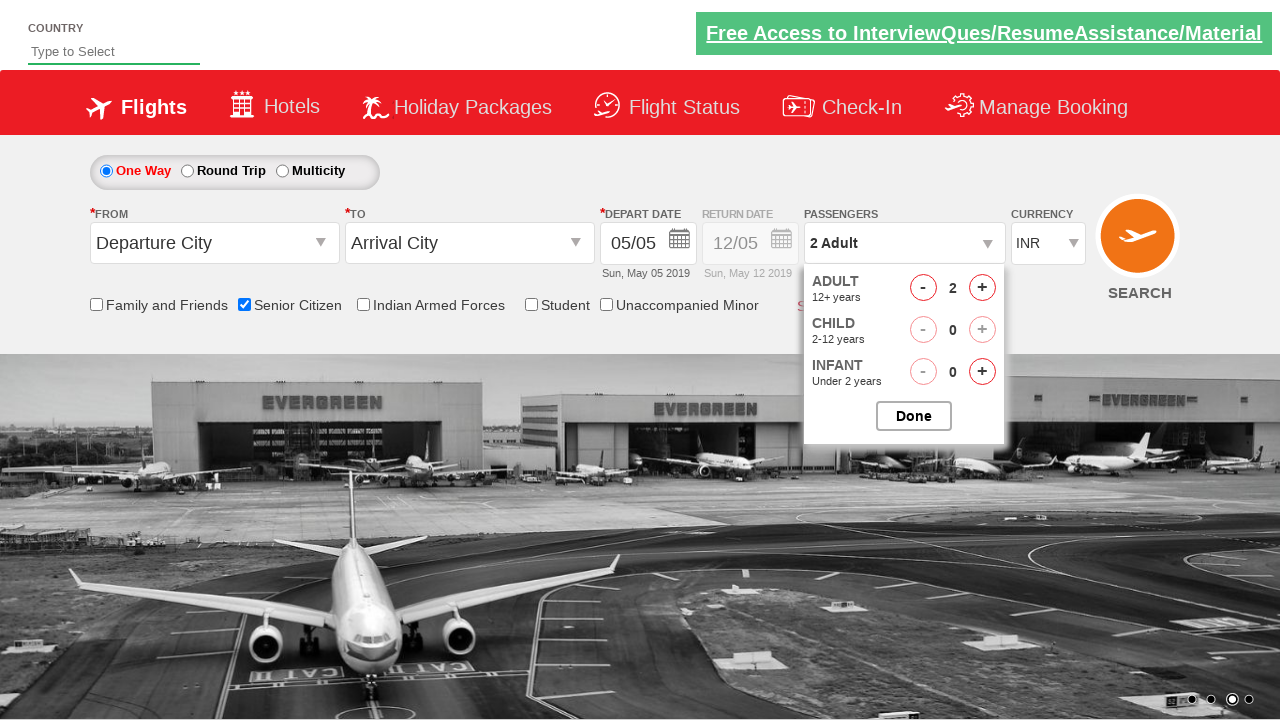

Incremented adult passenger count (iteration 2/4) at (982, 288) on #hrefIncAdt
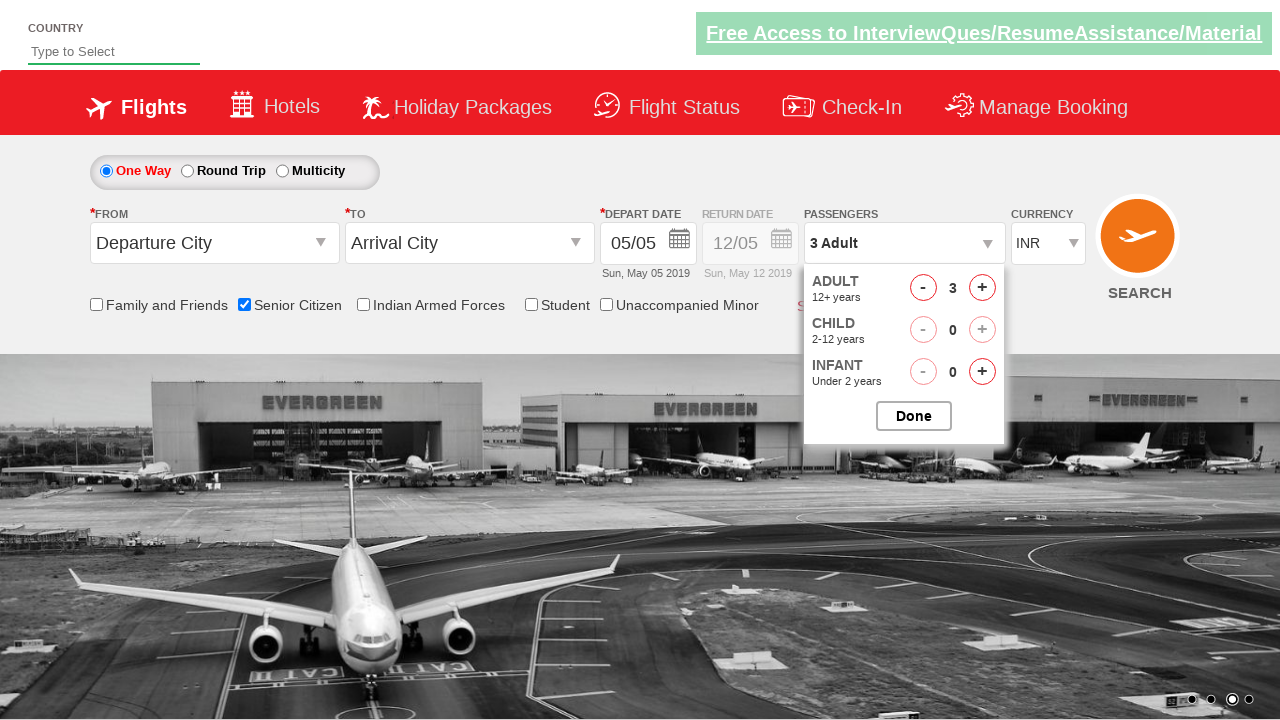

Incremented adult passenger count (iteration 3/4) at (982, 288) on #hrefIncAdt
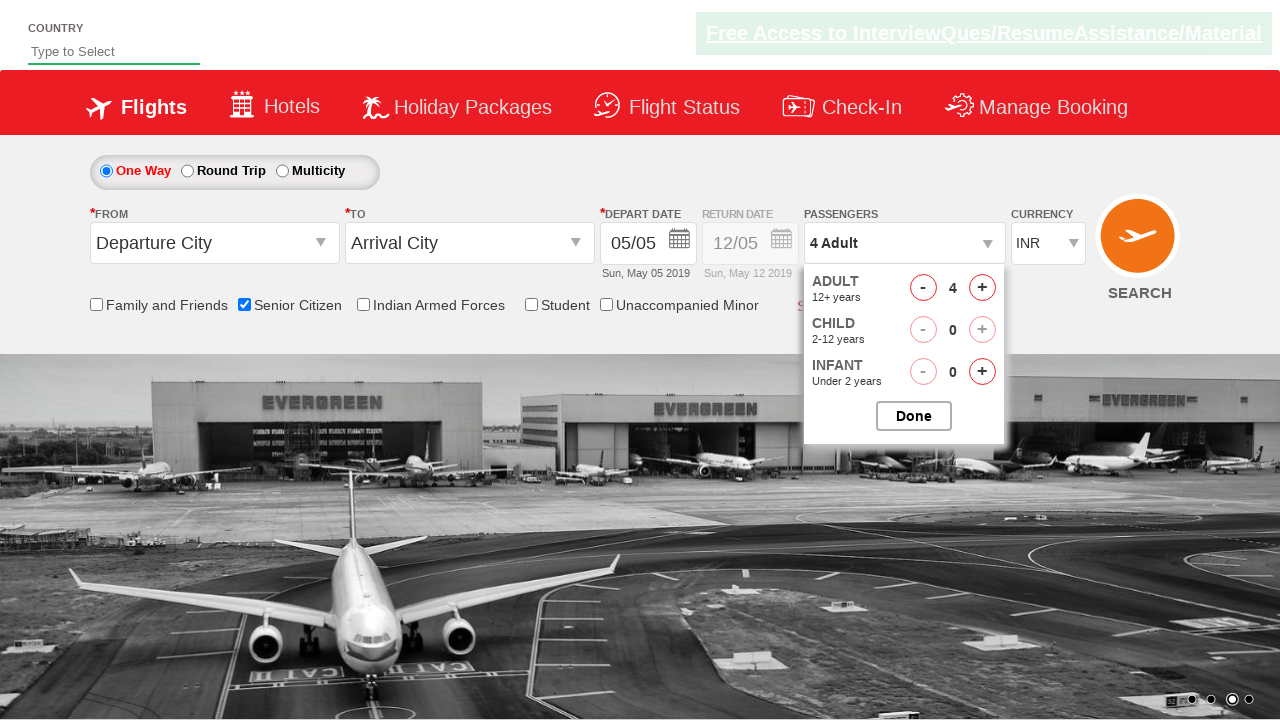

Incremented adult passenger count (iteration 4/4) at (982, 288) on #hrefIncAdt
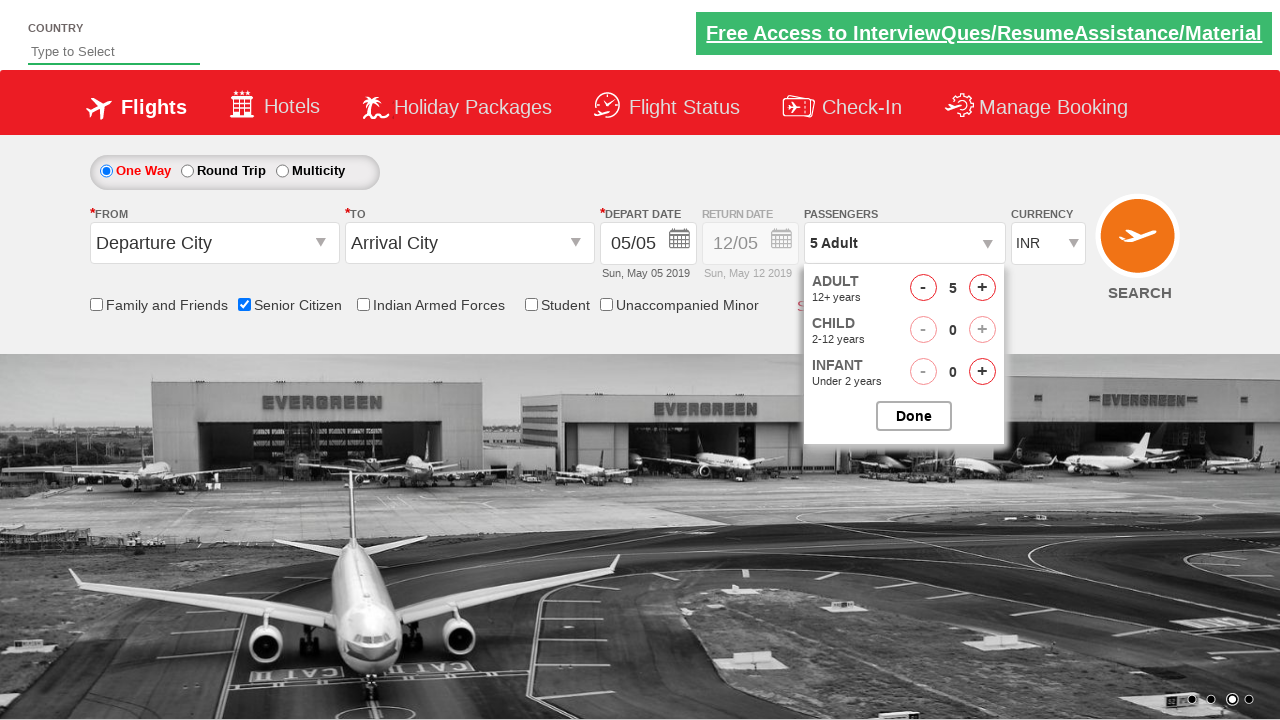

Closed passenger options dropdown at (914, 416) on #btnclosepaxoption
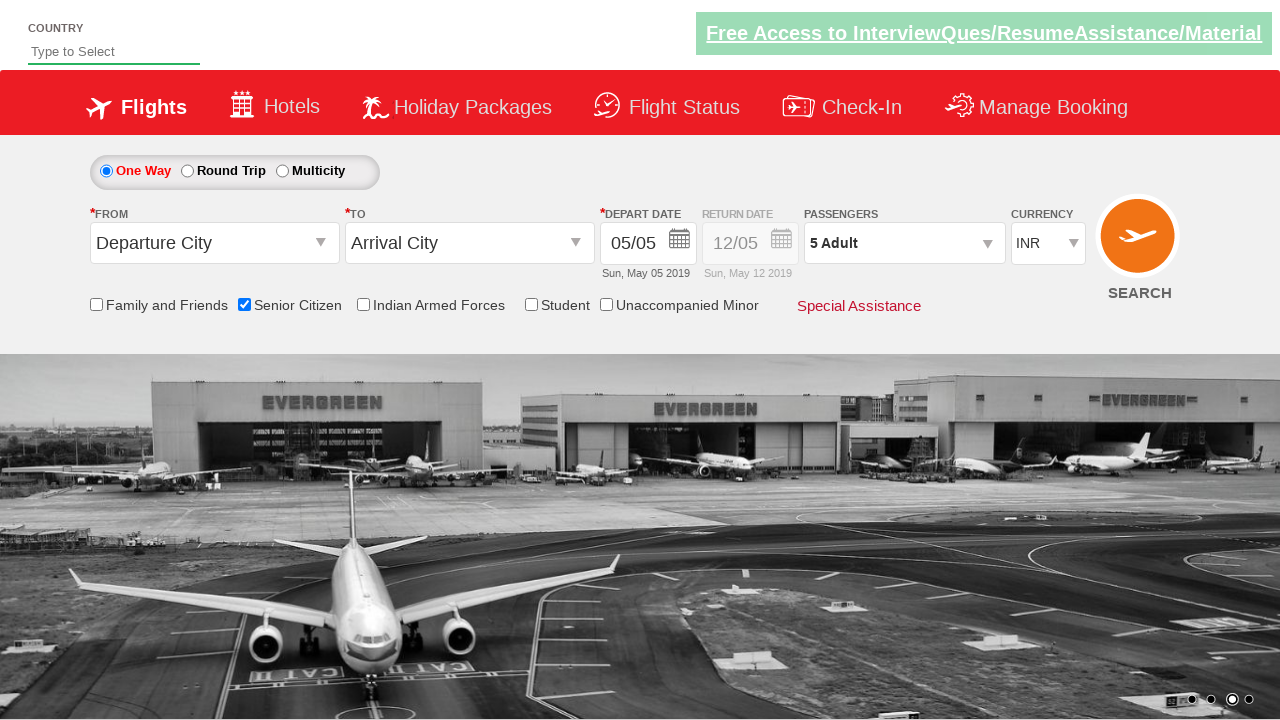

Selected round trip radio button at (187, 171) on #ctl00_mainContent_rbtnl_Trip_1
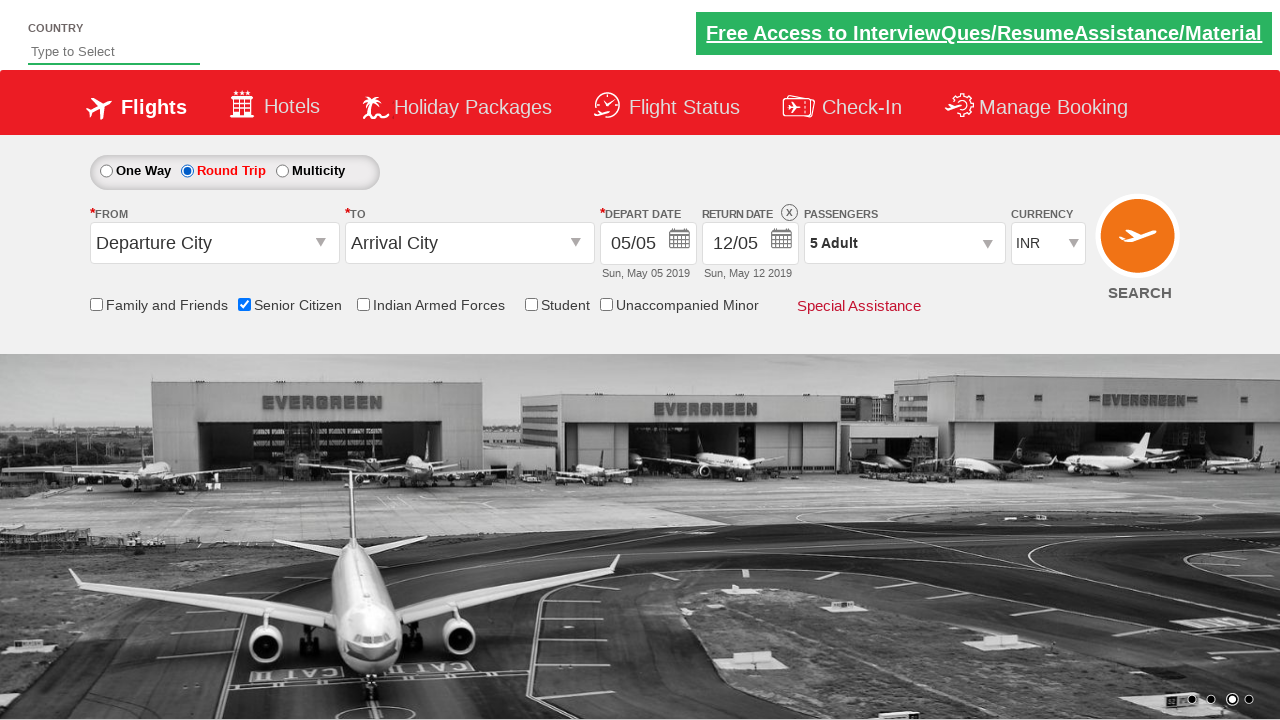

Return date div selector found and ready
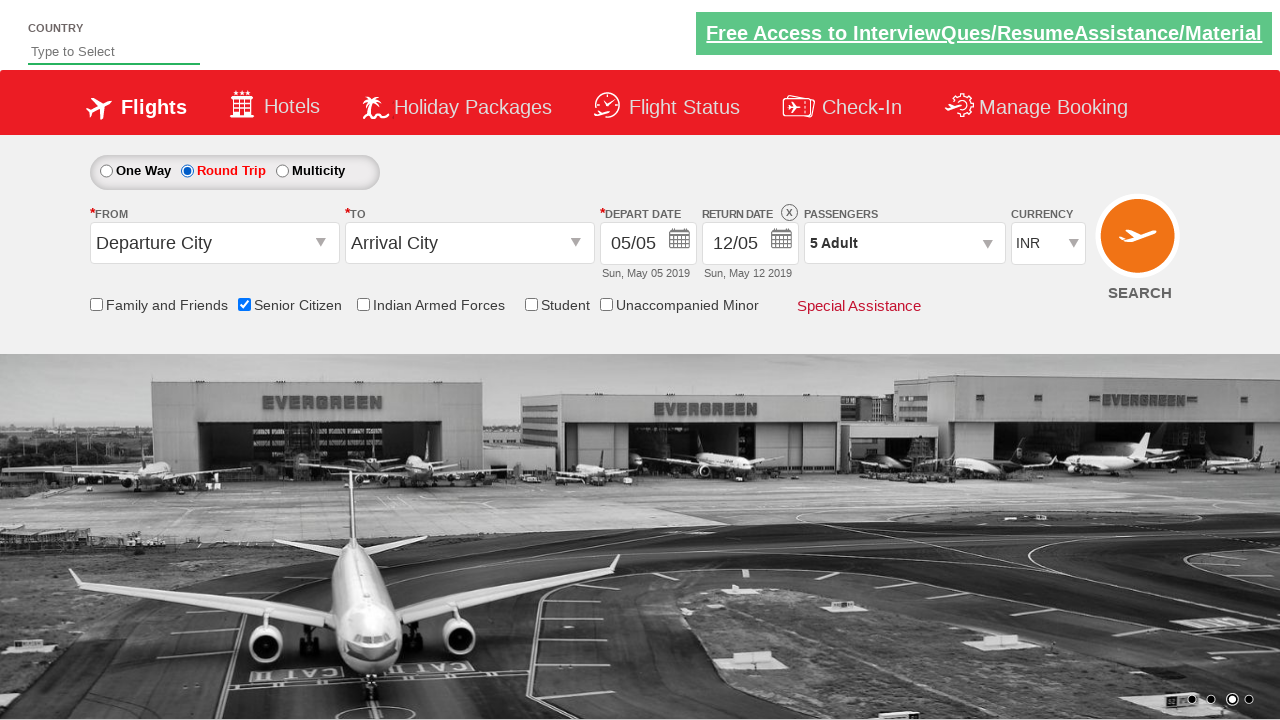

Retrieved style attribute from return date div
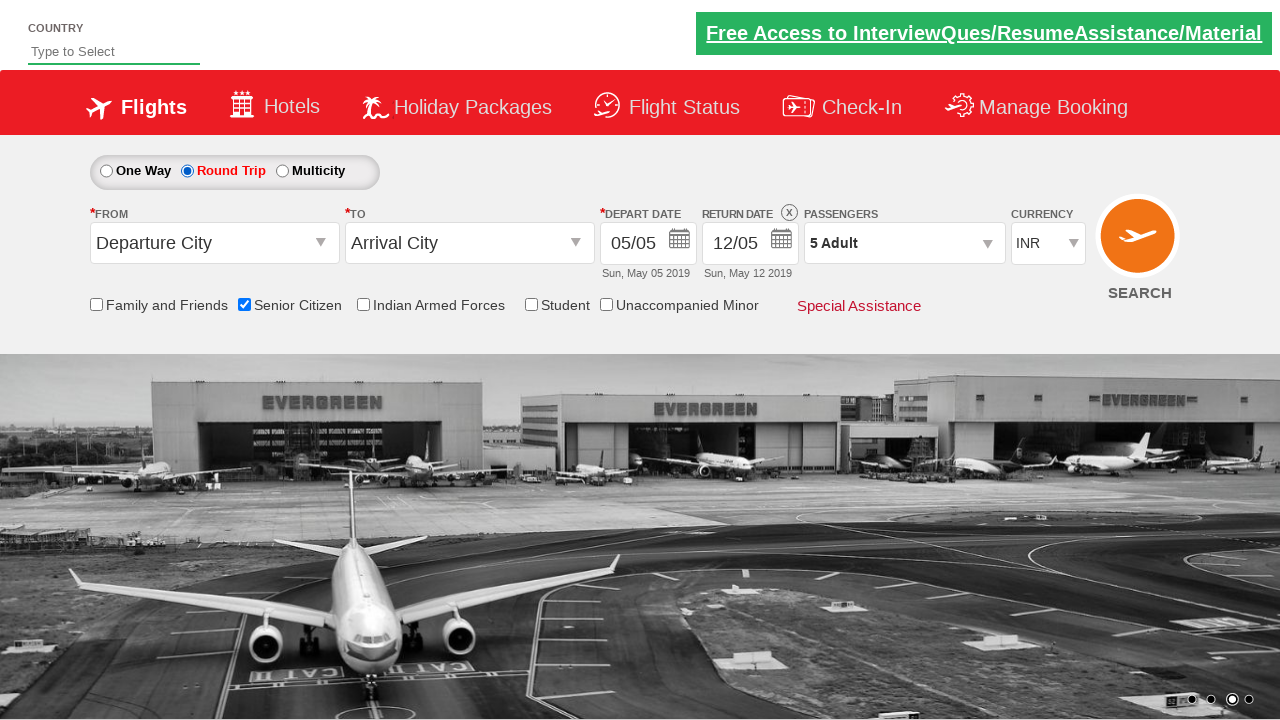

Verified return date div is enabled (opacity is 1)
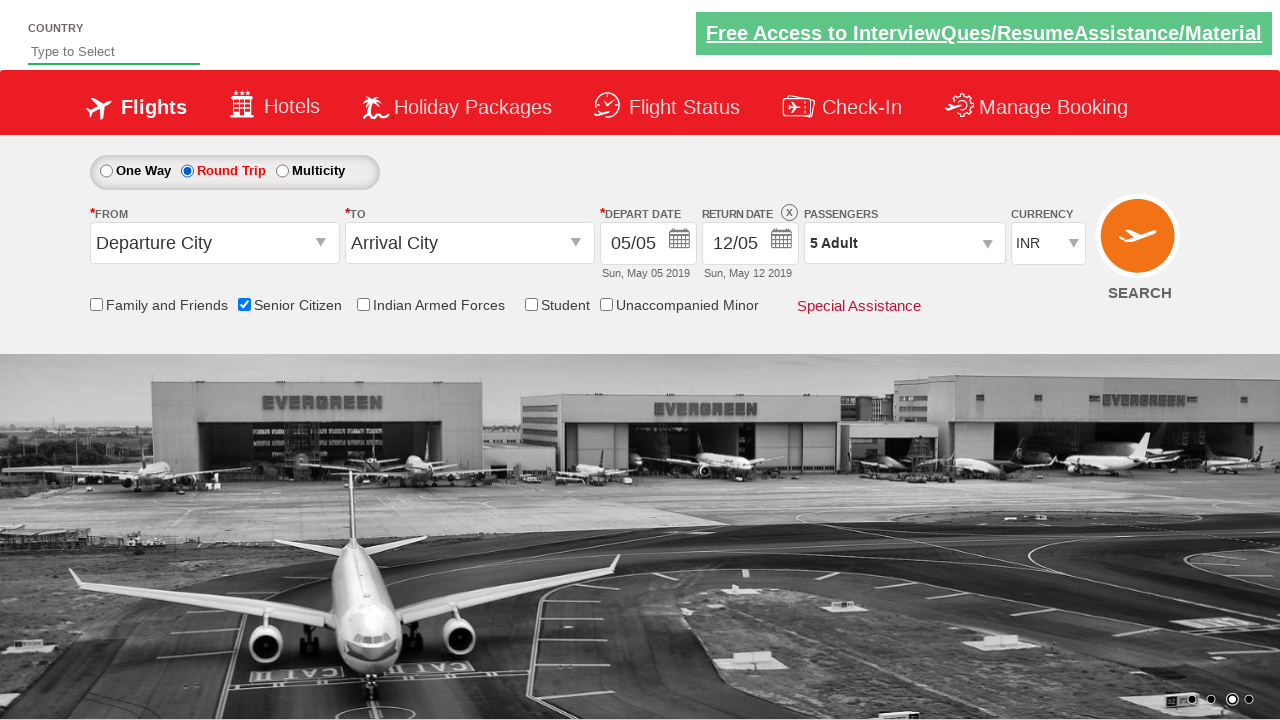

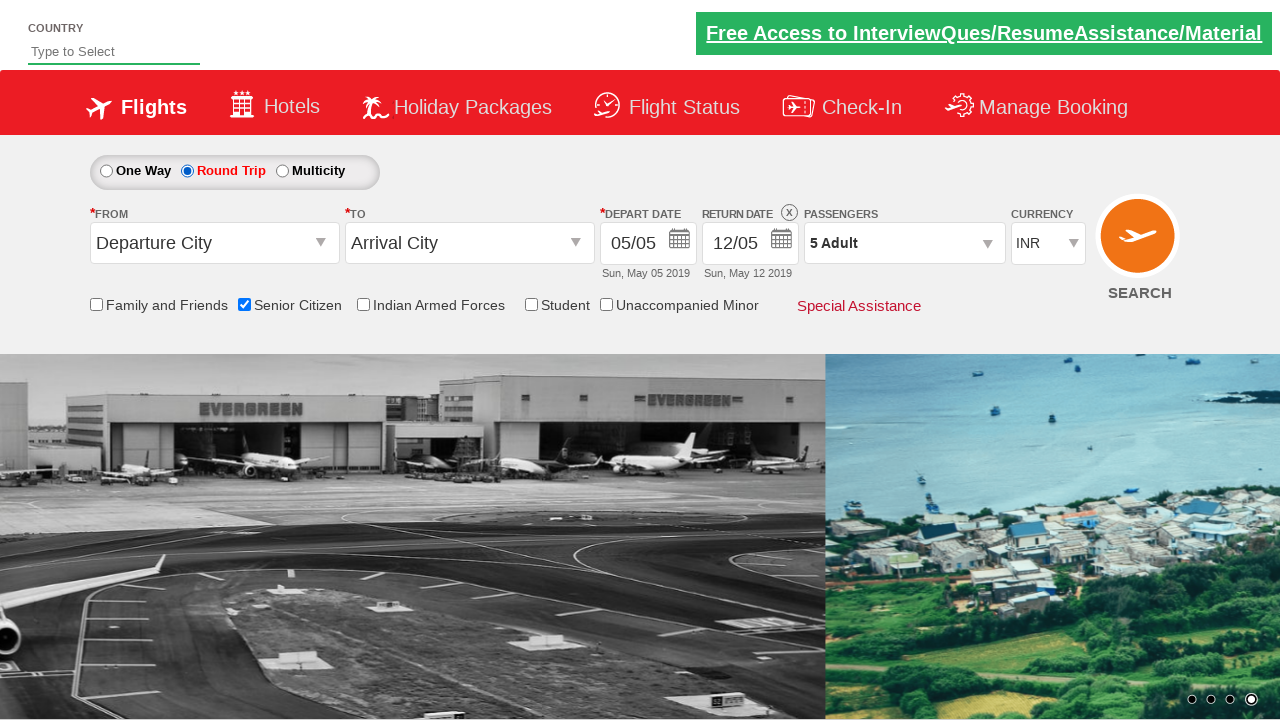